Tests filtering to display only completed todo items

Starting URL: https://demo.playwright.dev/todomvc

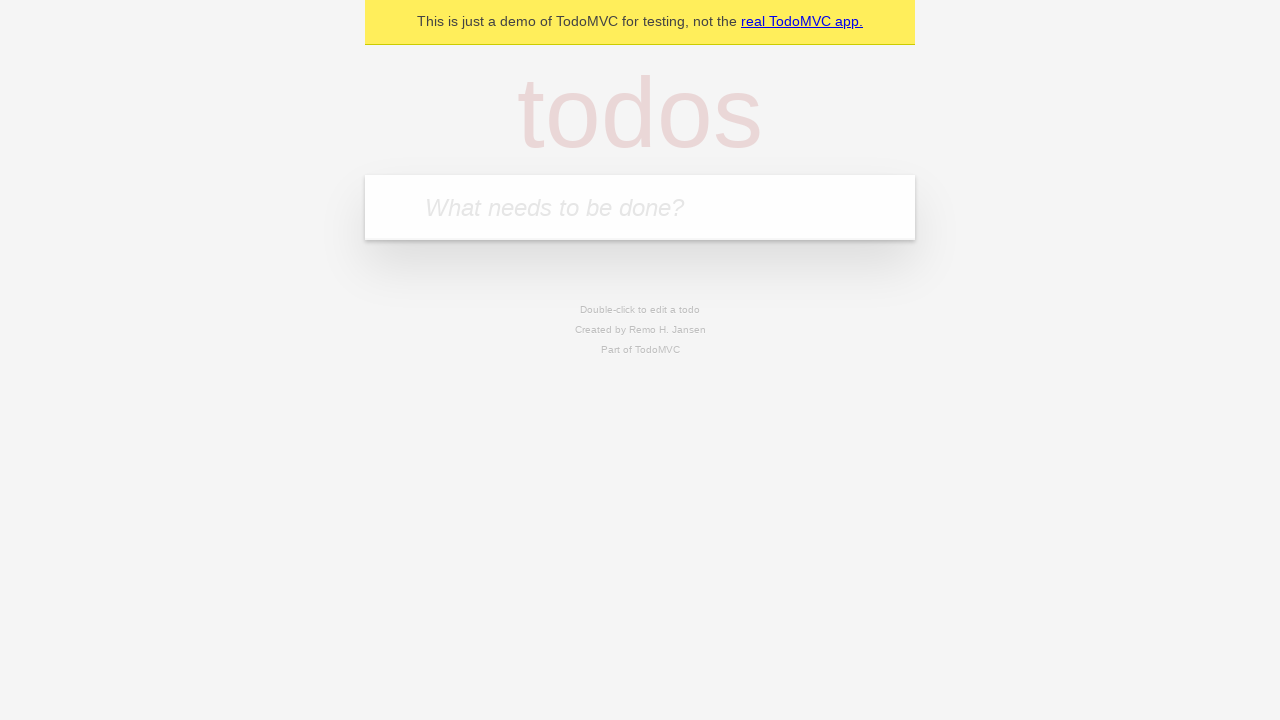

Filled todo input field with 'buy some cheese' on internal:attr=[placeholder="What needs to be done?"i]
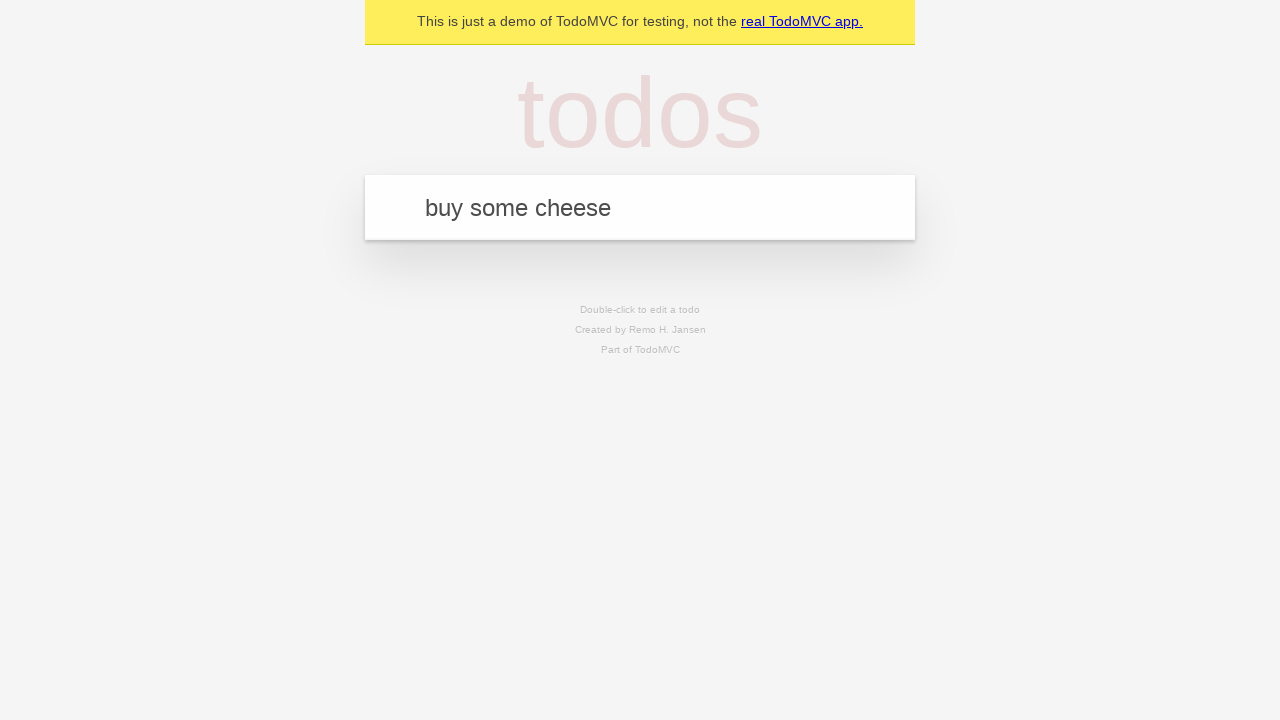

Pressed Enter to add todo item 'buy some cheese' on internal:attr=[placeholder="What needs to be done?"i]
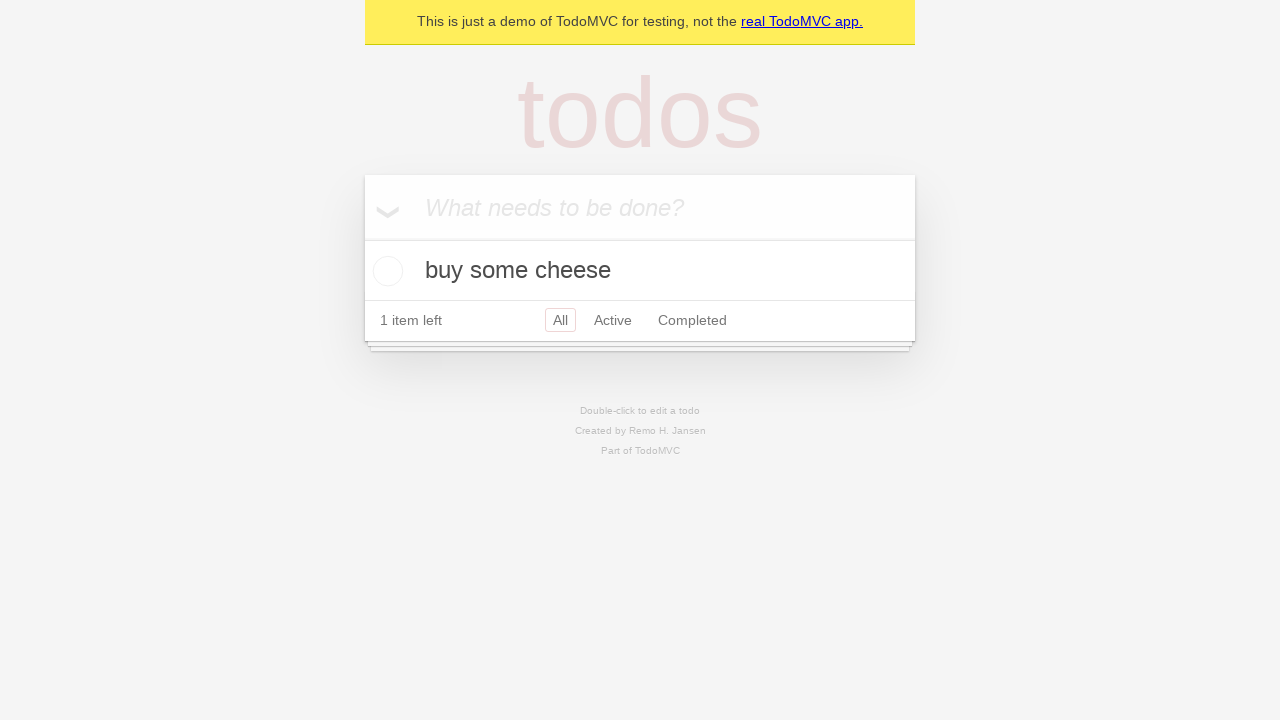

Filled todo input field with 'feed the cat' on internal:attr=[placeholder="What needs to be done?"i]
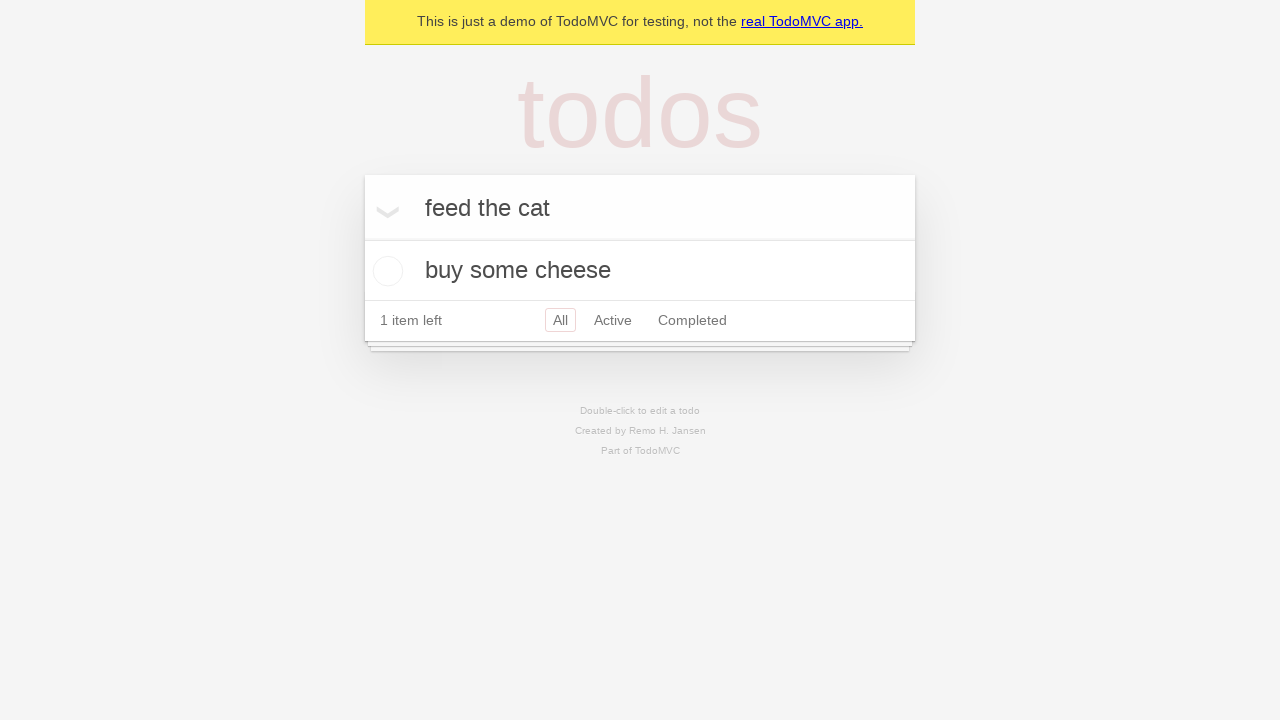

Pressed Enter to add todo item 'feed the cat' on internal:attr=[placeholder="What needs to be done?"i]
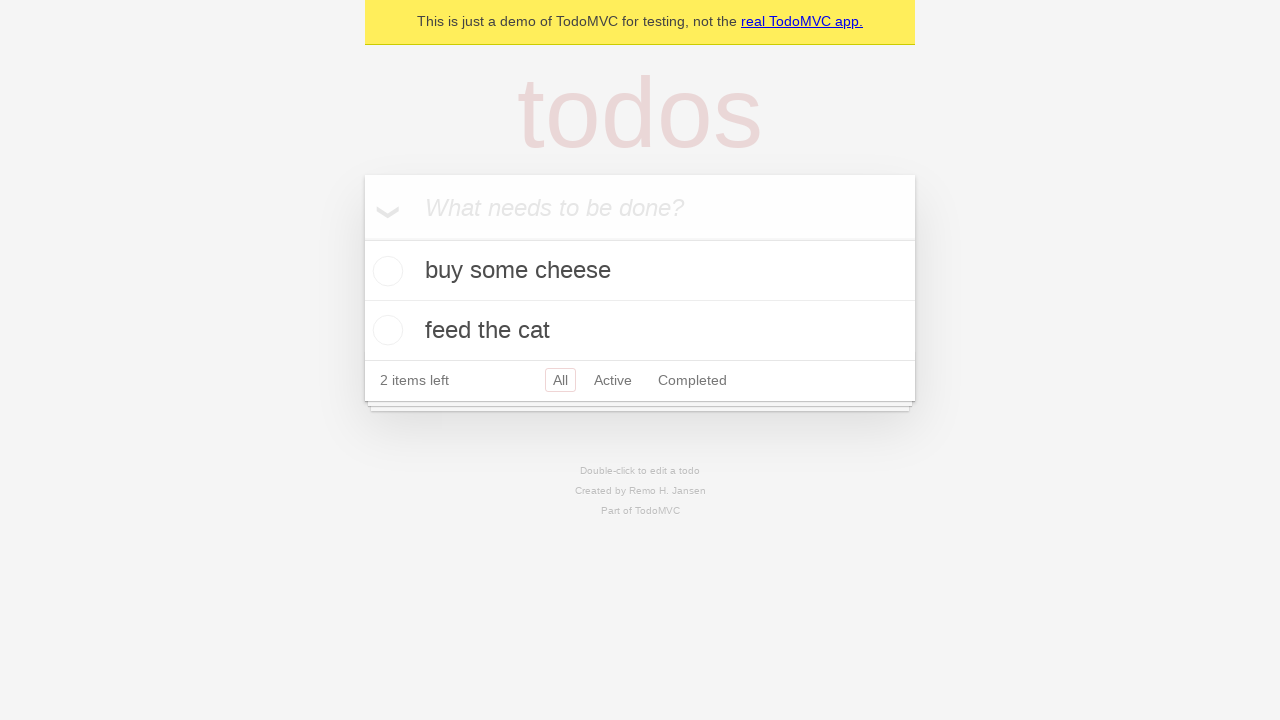

Filled todo input field with 'book a doctors appointment' on internal:attr=[placeholder="What needs to be done?"i]
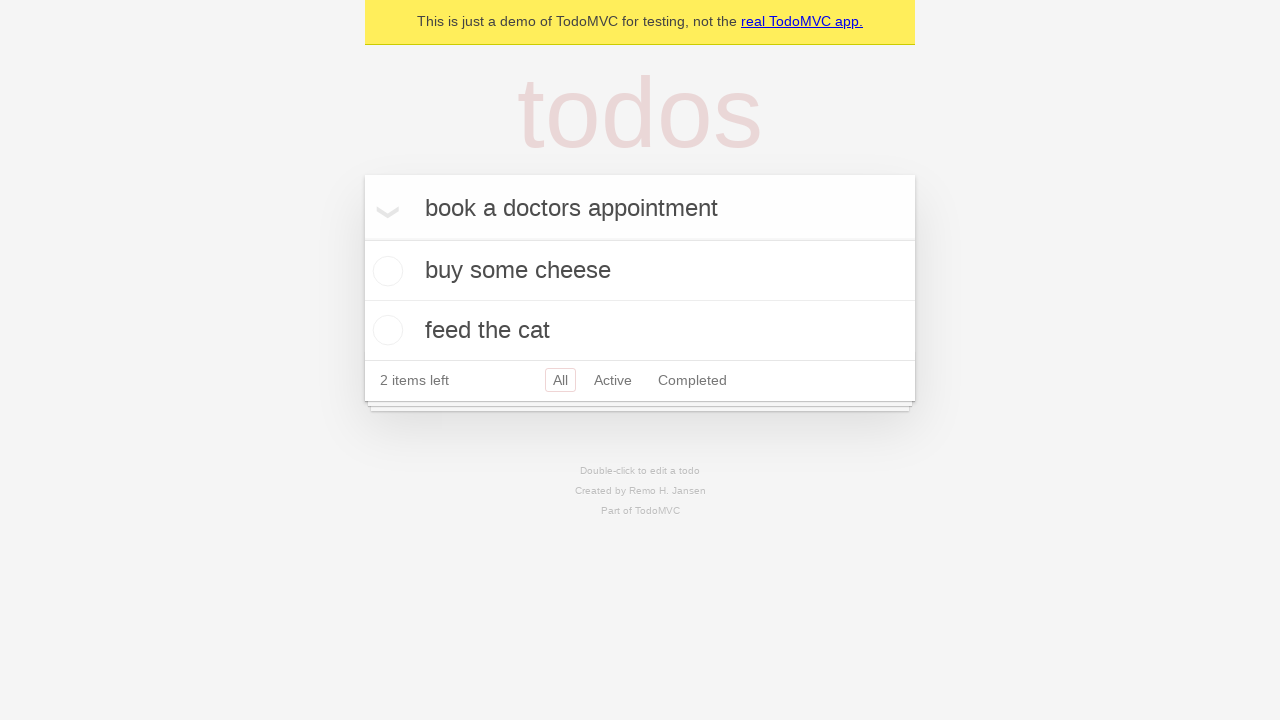

Pressed Enter to add todo item 'book a doctors appointment' on internal:attr=[placeholder="What needs to be done?"i]
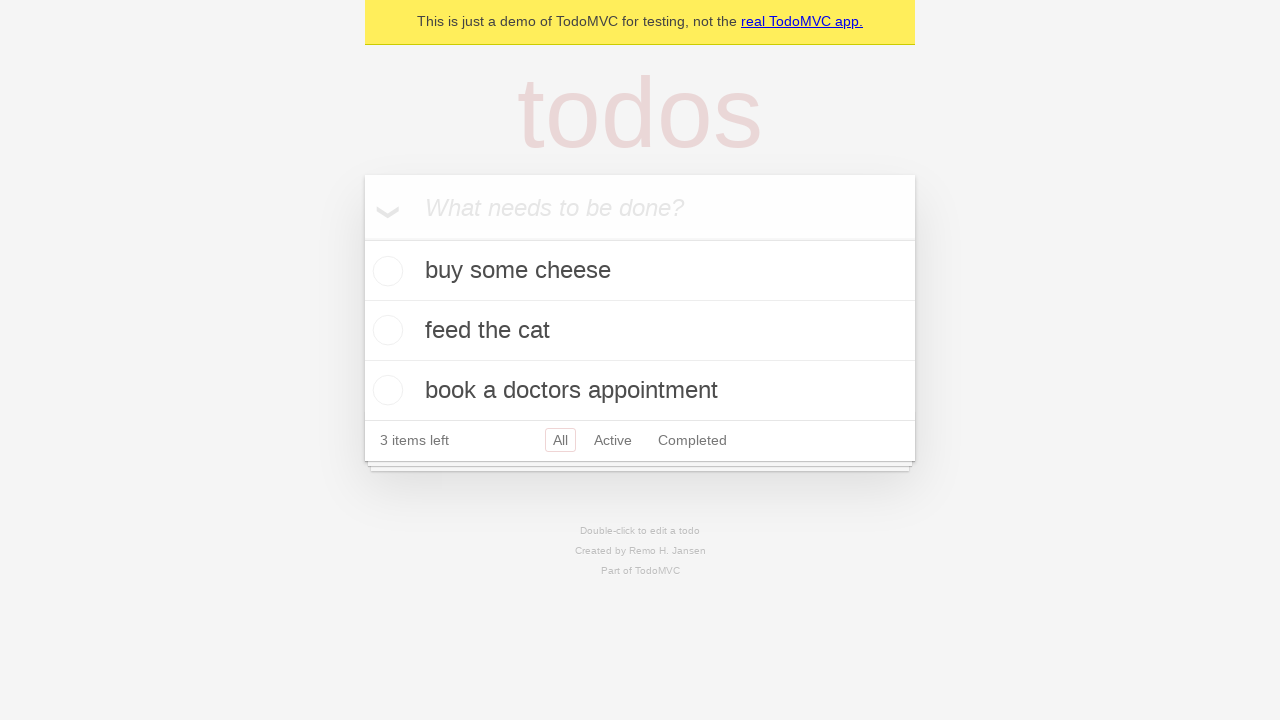

Waited for all 3 todo items to be added to the list
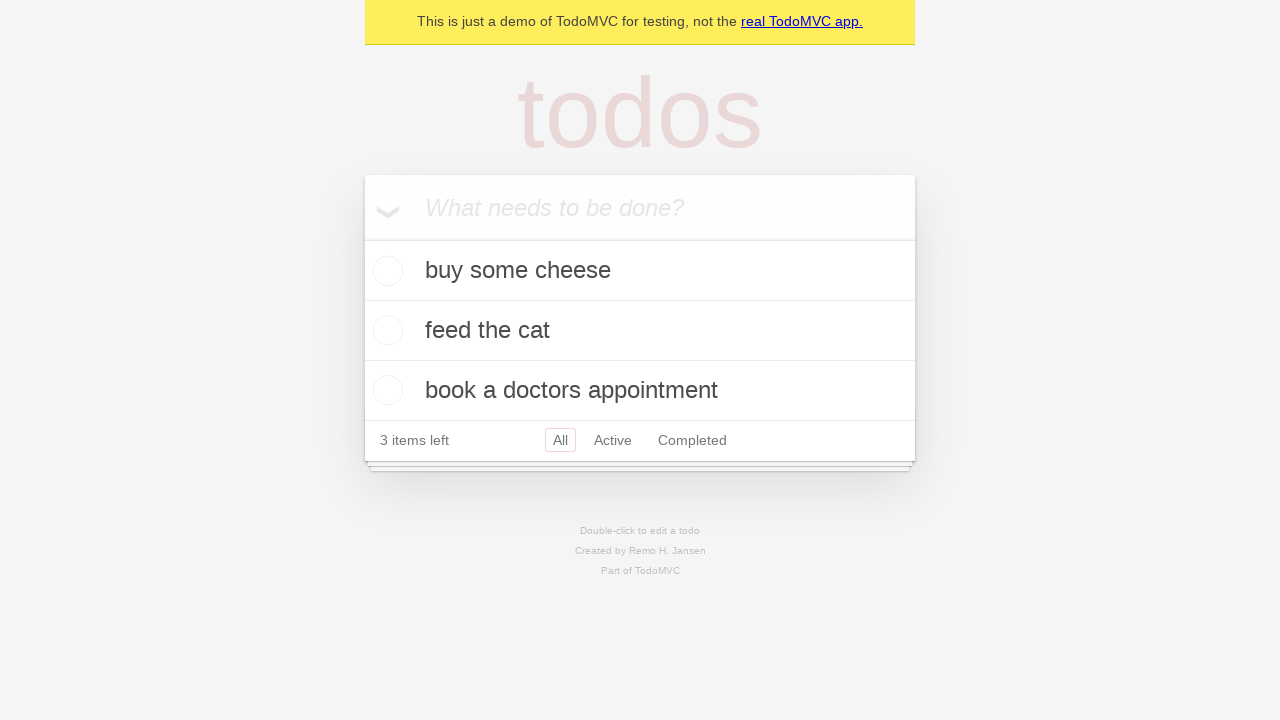

Checked the second todo item checkbox to mark it as completed at (385, 330) on internal:testid=[data-testid="todo-item"s] >> nth=1 >> internal:role=checkbox
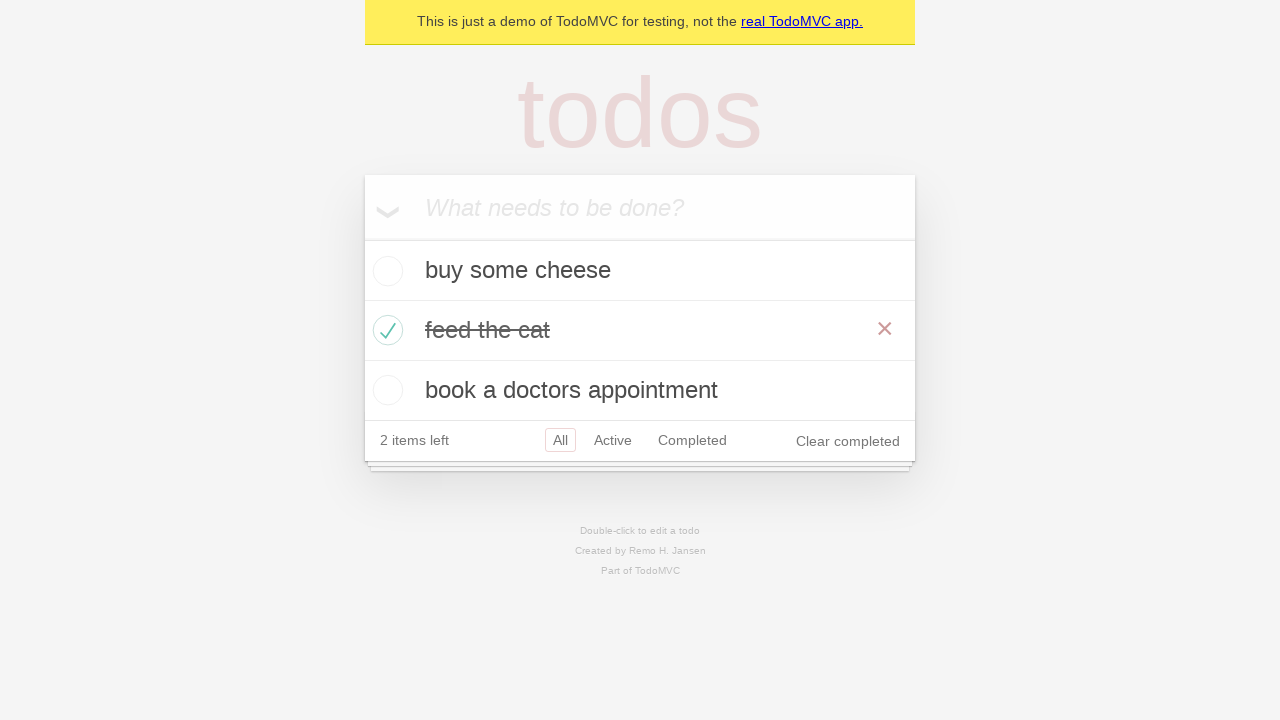

Clicked the 'Completed' filter link to display only completed items at (692, 440) on internal:role=link[name="Completed"i]
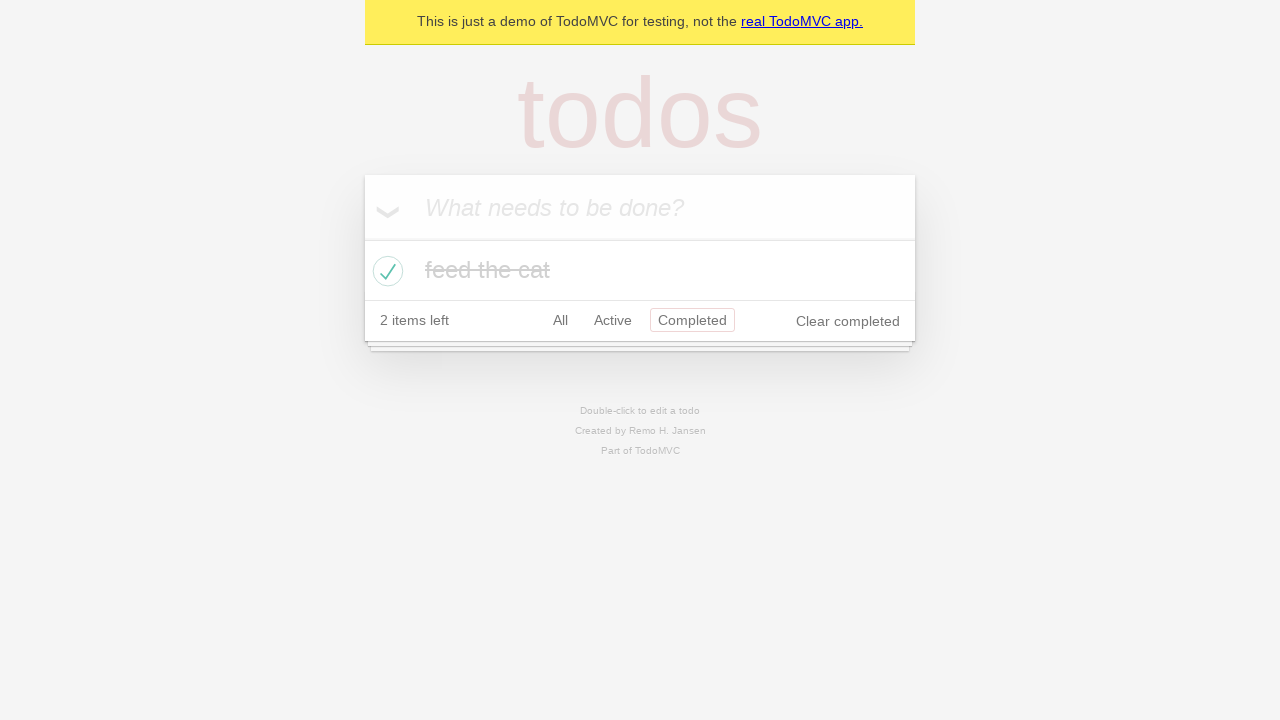

Waited for filtered view to display only 1 completed todo item
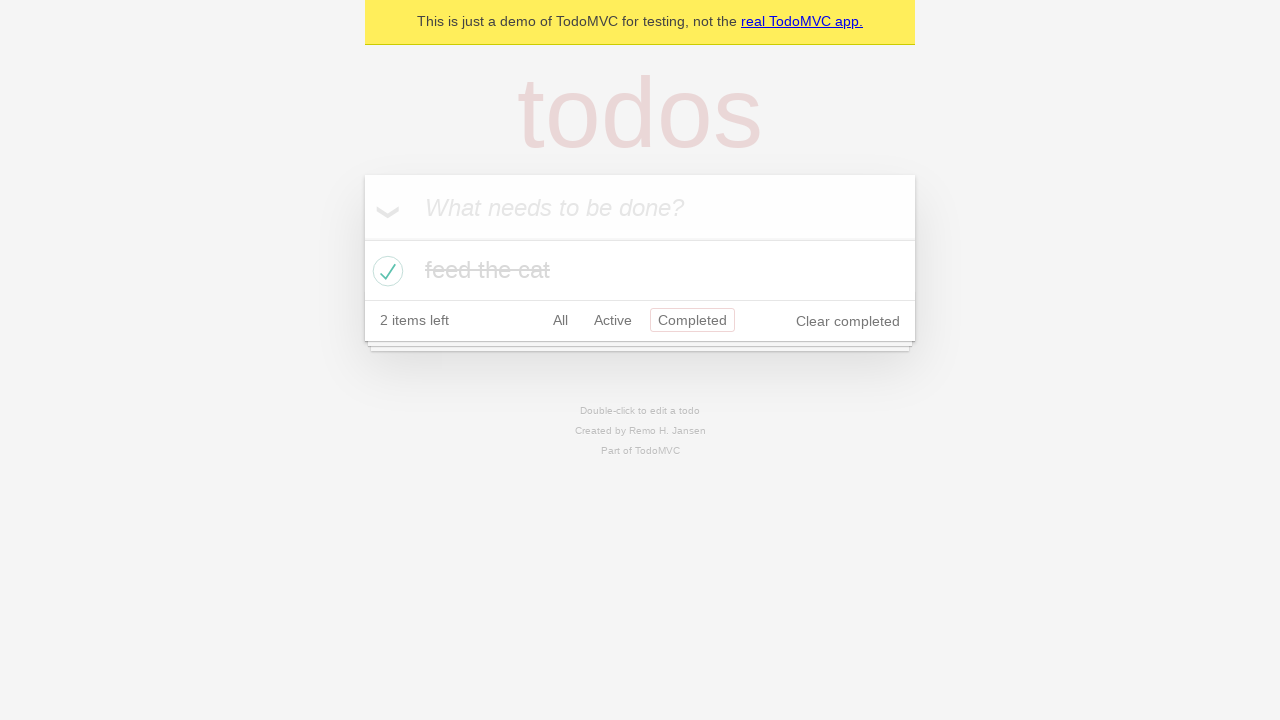

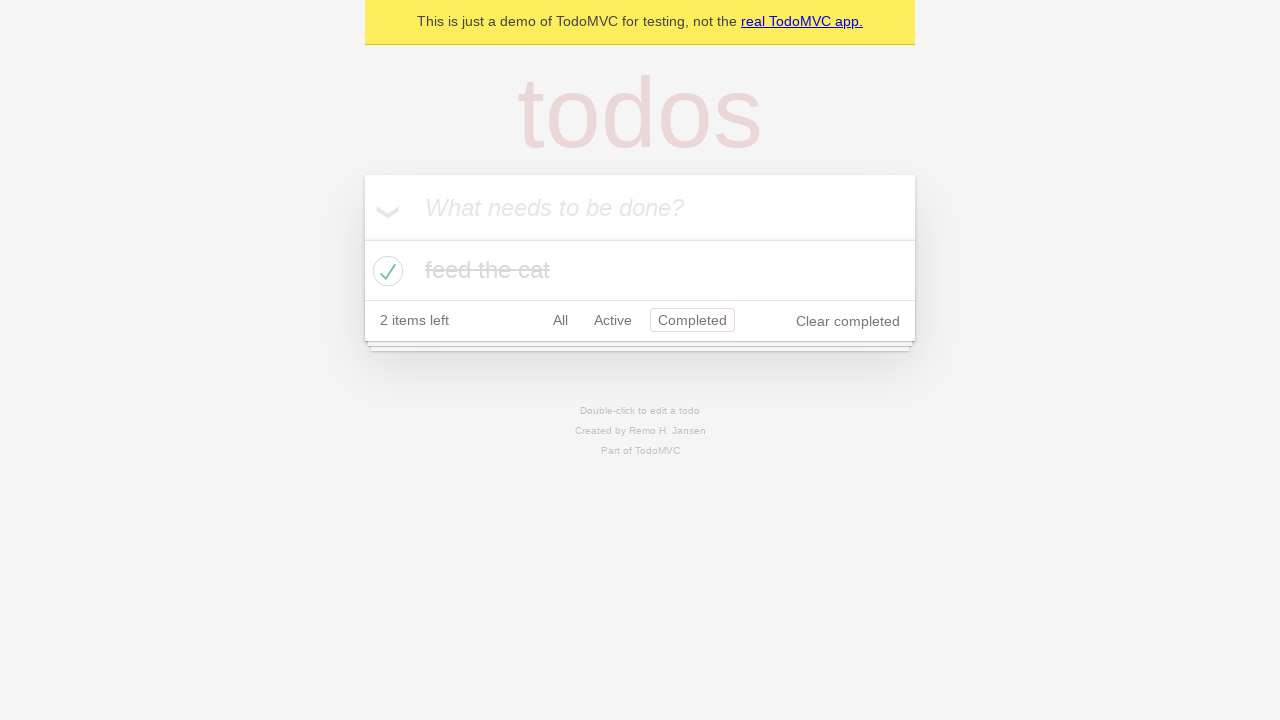